Tests drag-and-drop functionality by dragging an element and dropping it onto a target element within an iframe

Starting URL: https://jqueryui.com/droppable/

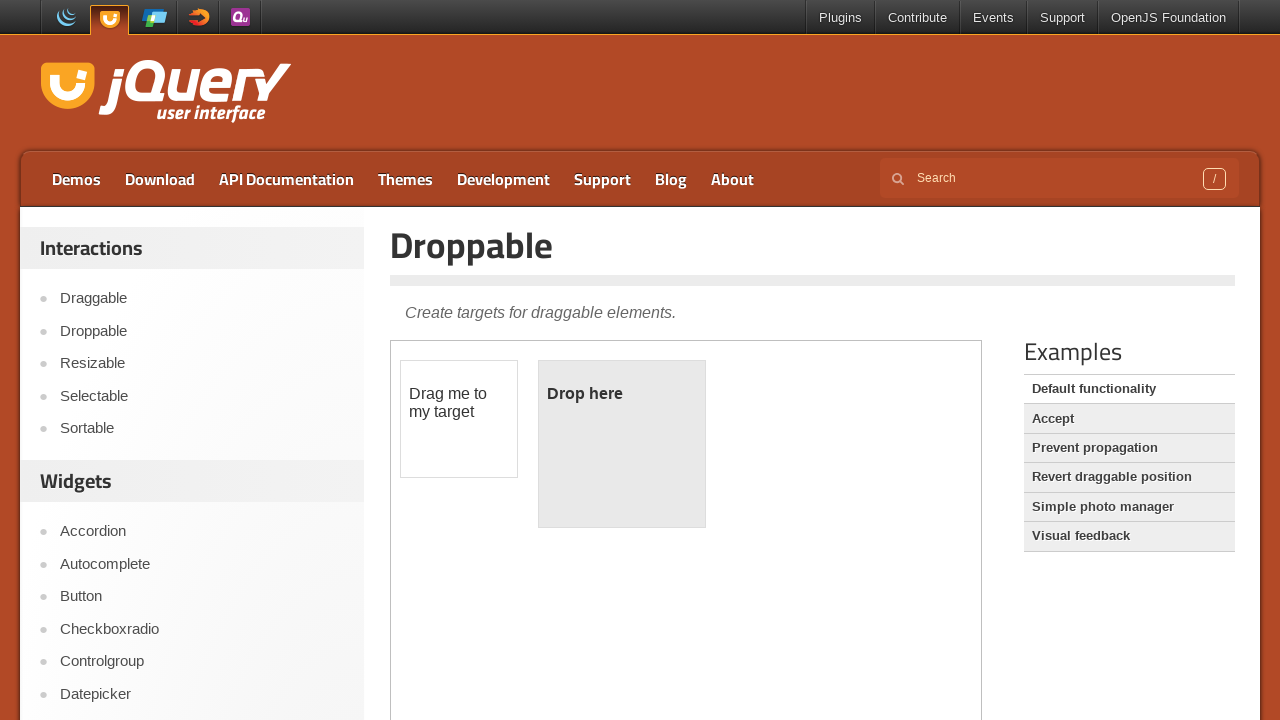

Located the iframe containing drag-and-drop demo
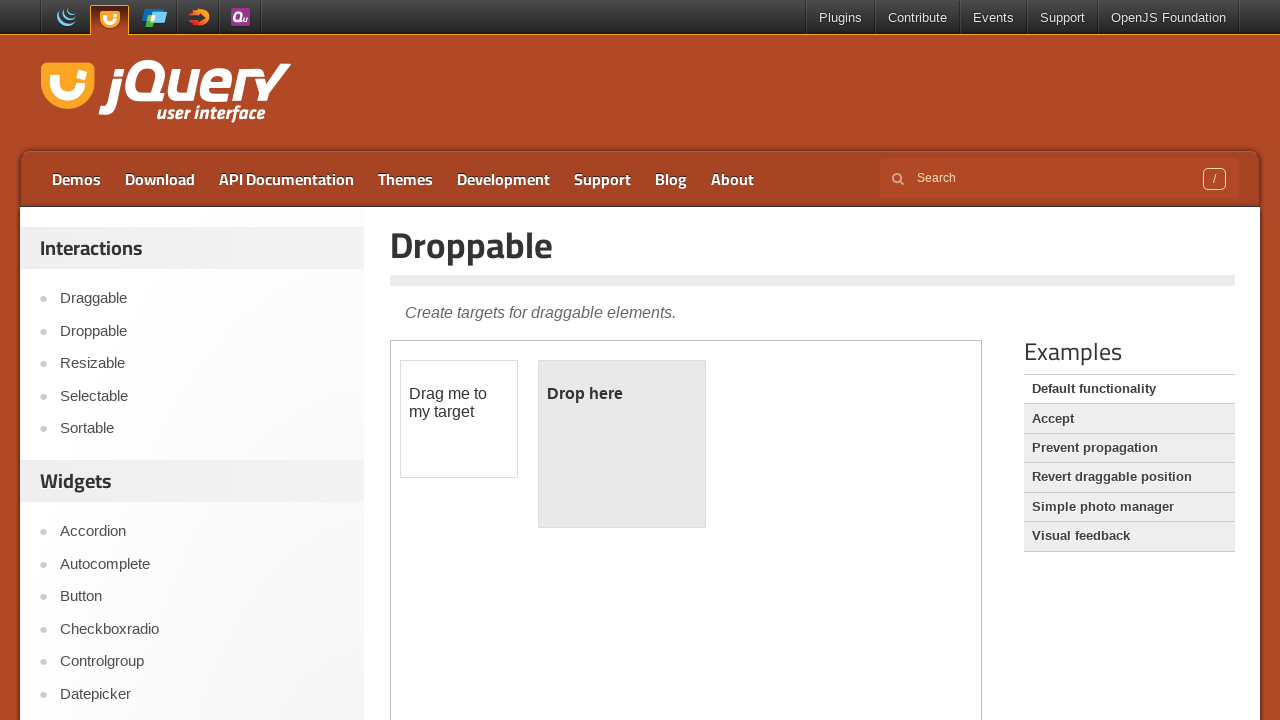

Located the draggable element
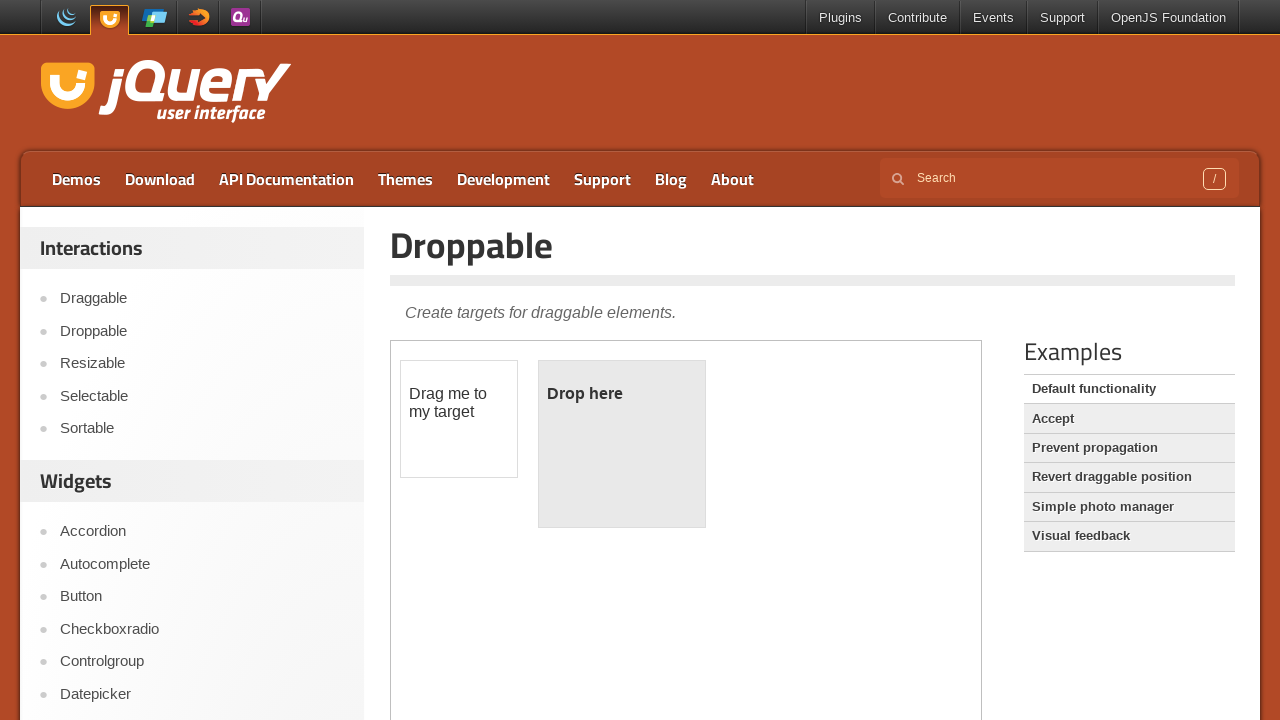

Located the droppable target element
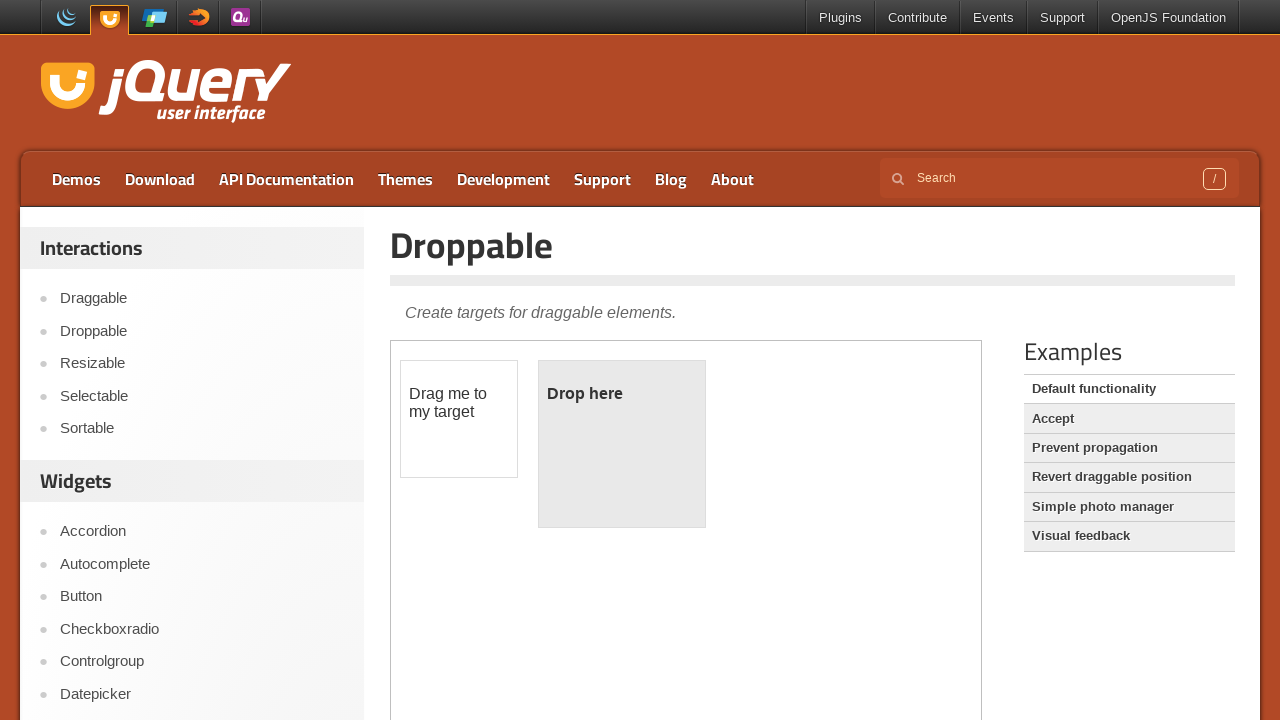

Dragged element to droppable target and dropped it at (622, 444)
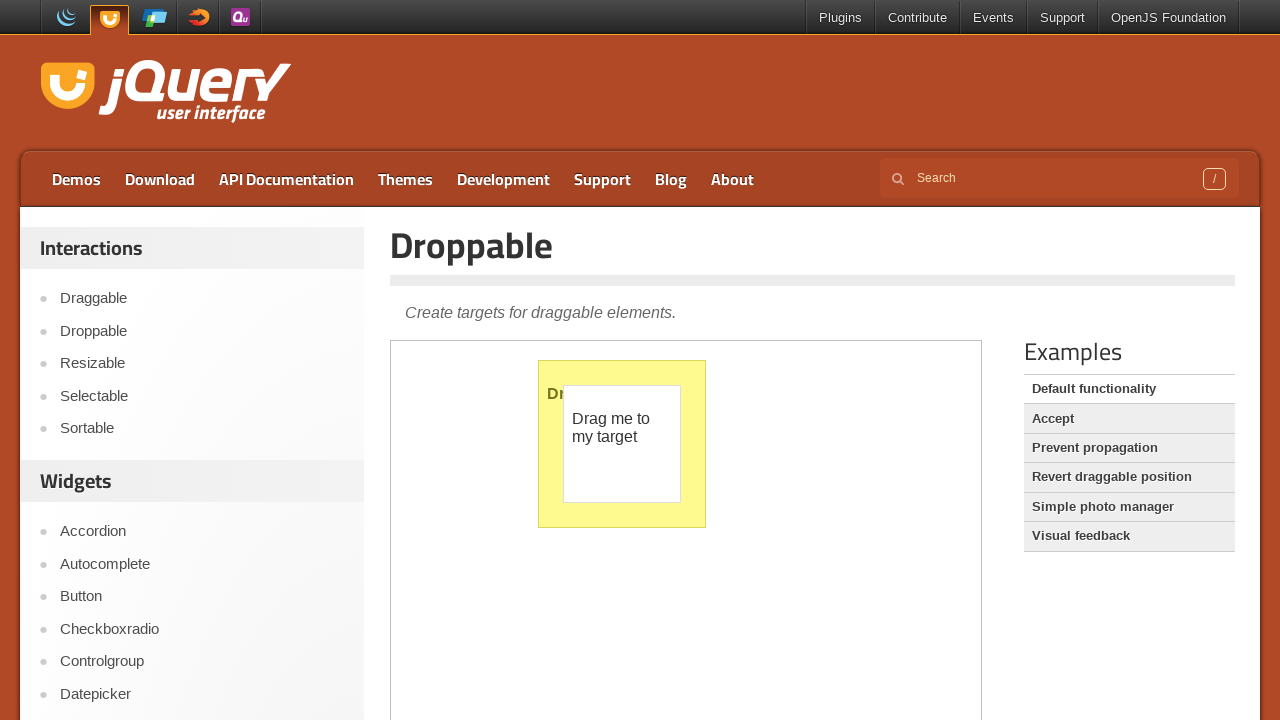

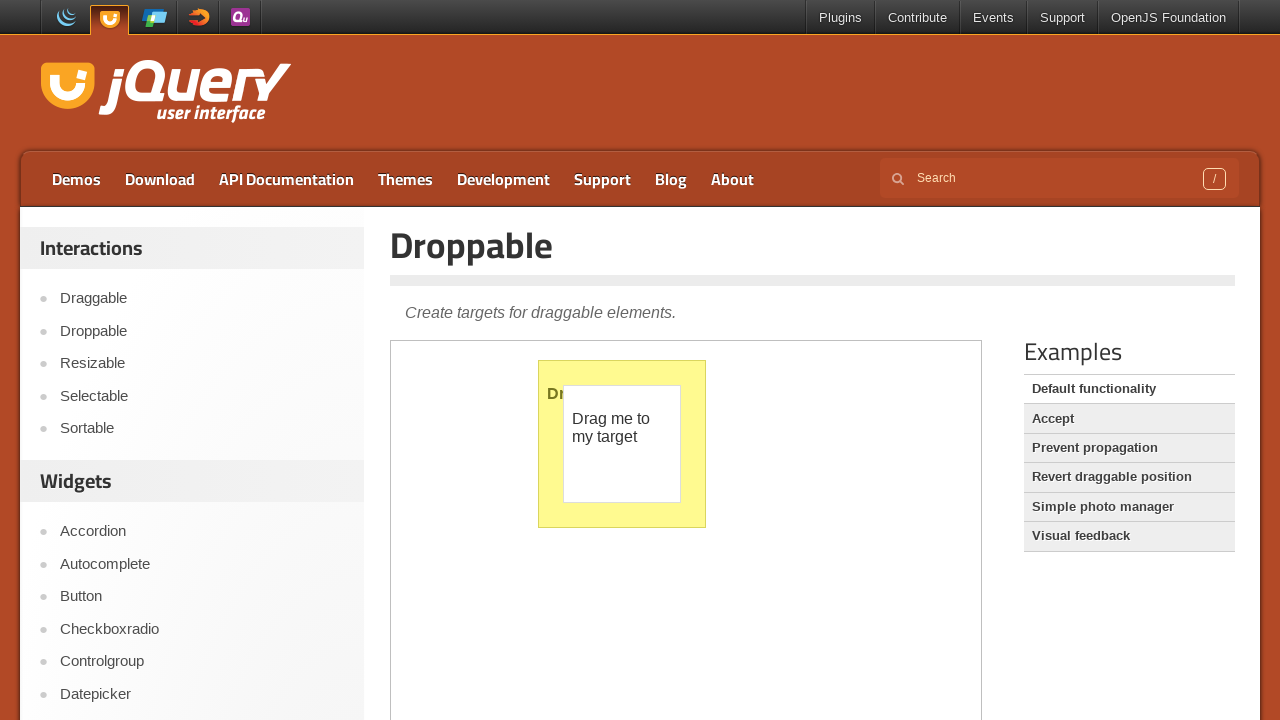